Tests JavaScript prompt dialog by clicking the third button, entering text, and accepting the prompt

Starting URL: https://the-internet.herokuapp.com/javascript_alerts

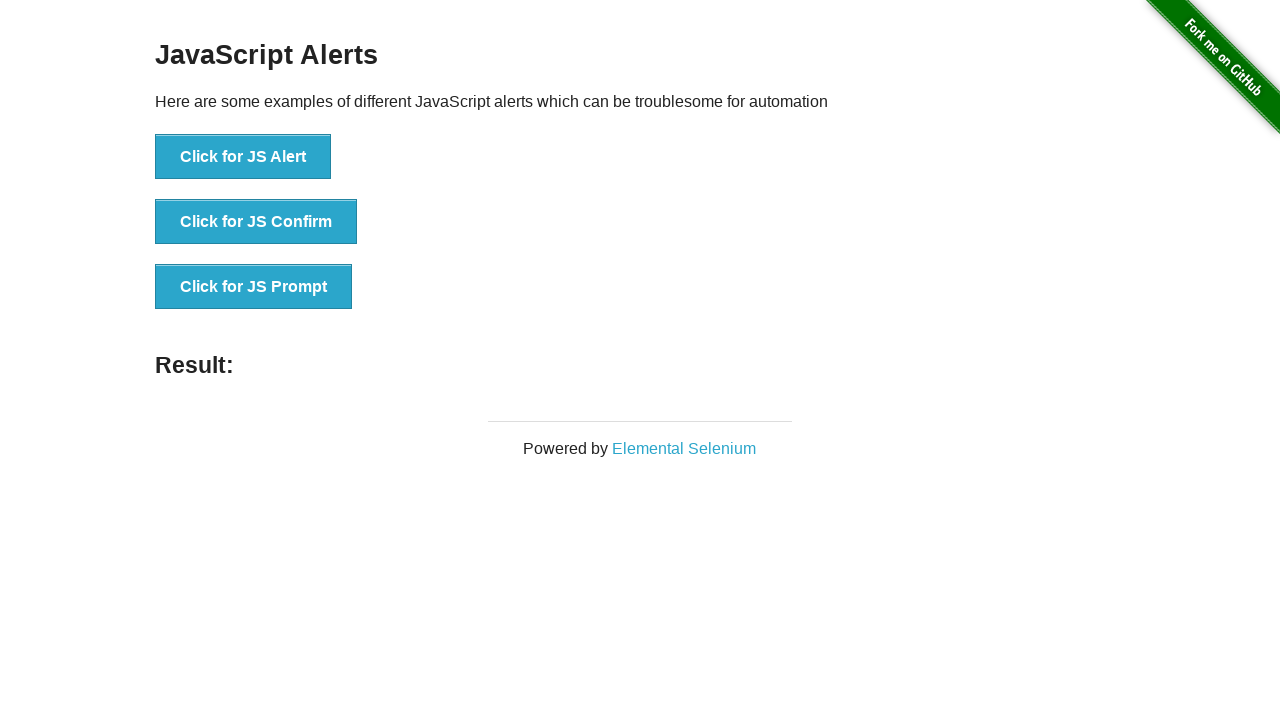

Clicked the prompt button at (254, 287) on xpath=//button[text()='Click for JS Prompt']
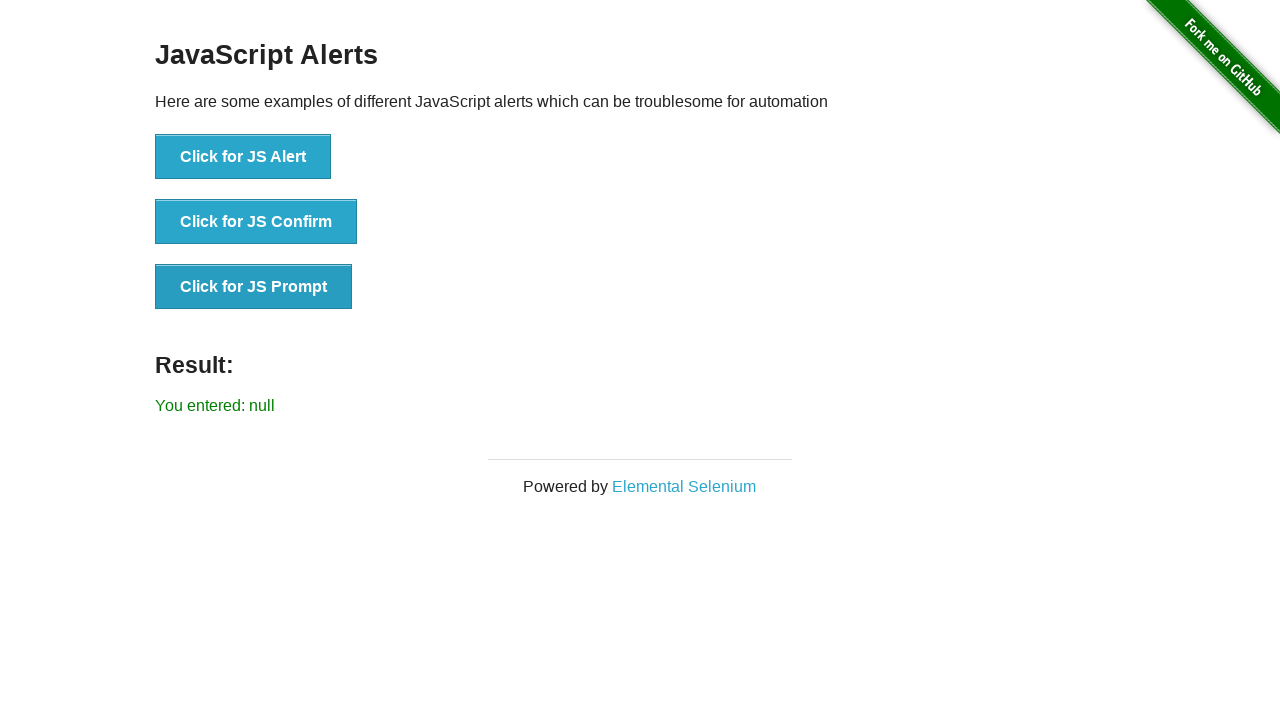

Set up dialog handler to accept prompt with text 'Maria'
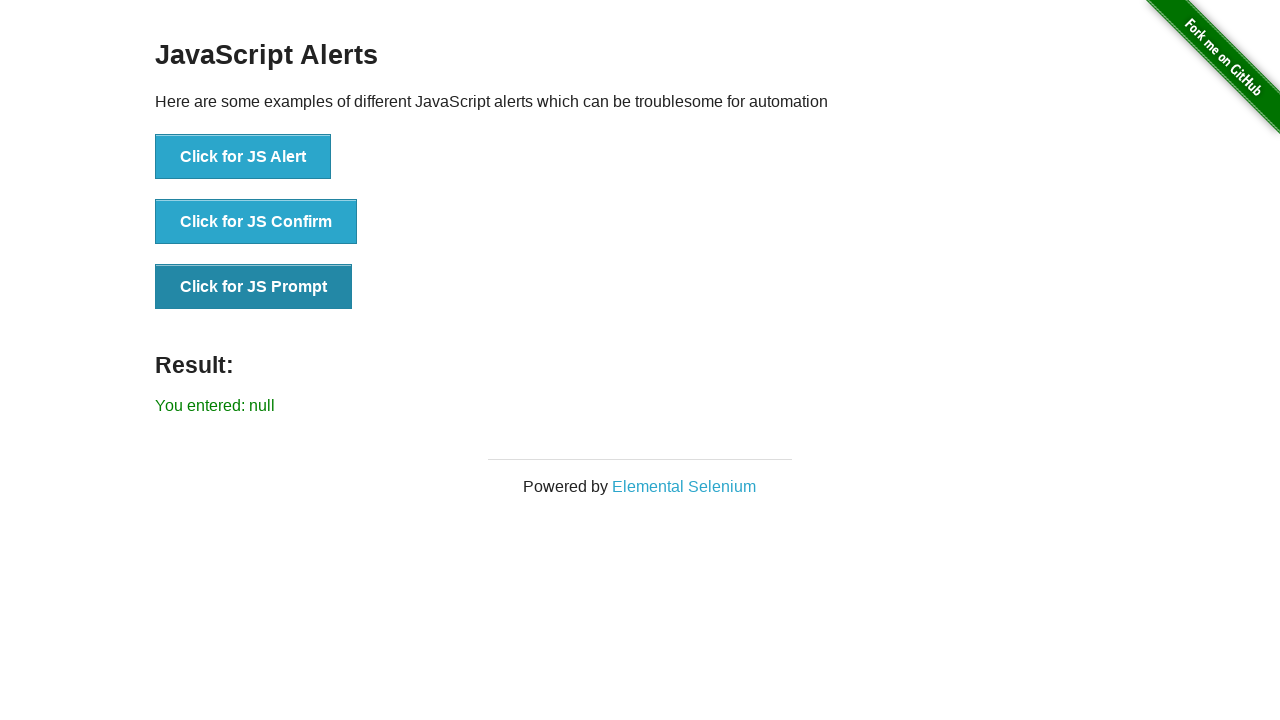

Clicked the prompt button to trigger the dialog at (254, 287) on xpath=//button[text()='Click for JS Prompt']
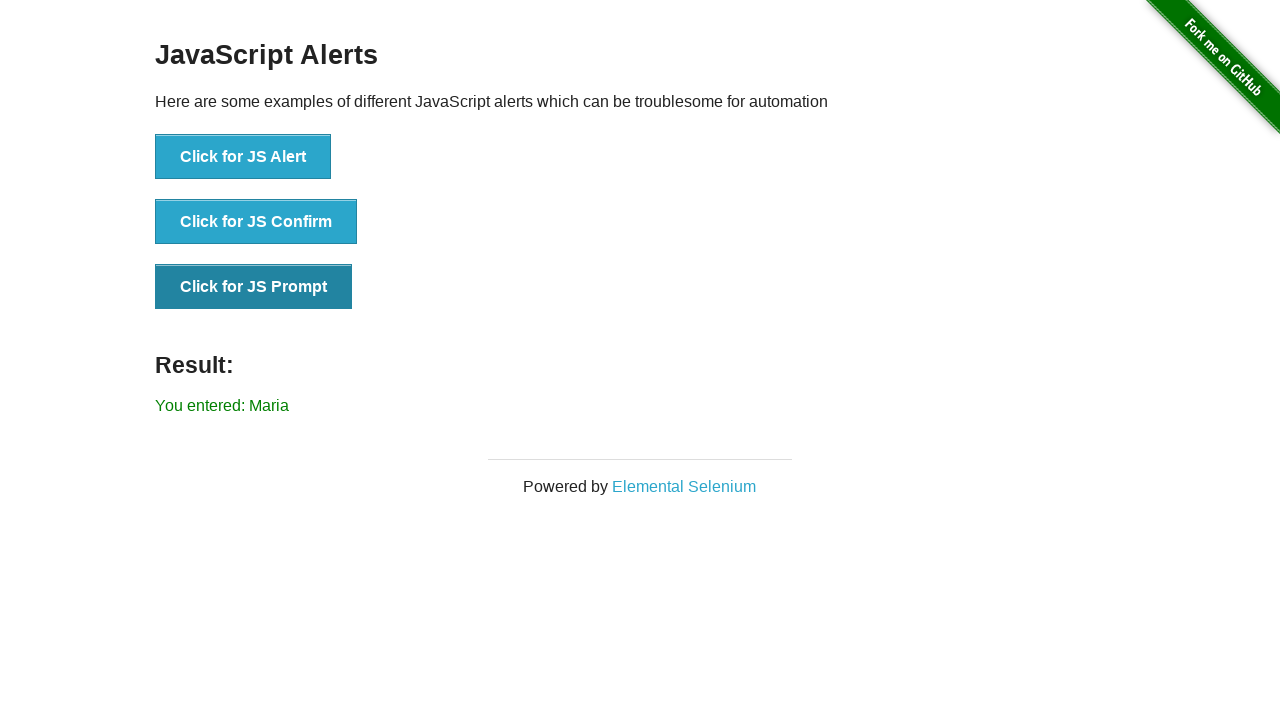

Prompt result appeared on the page
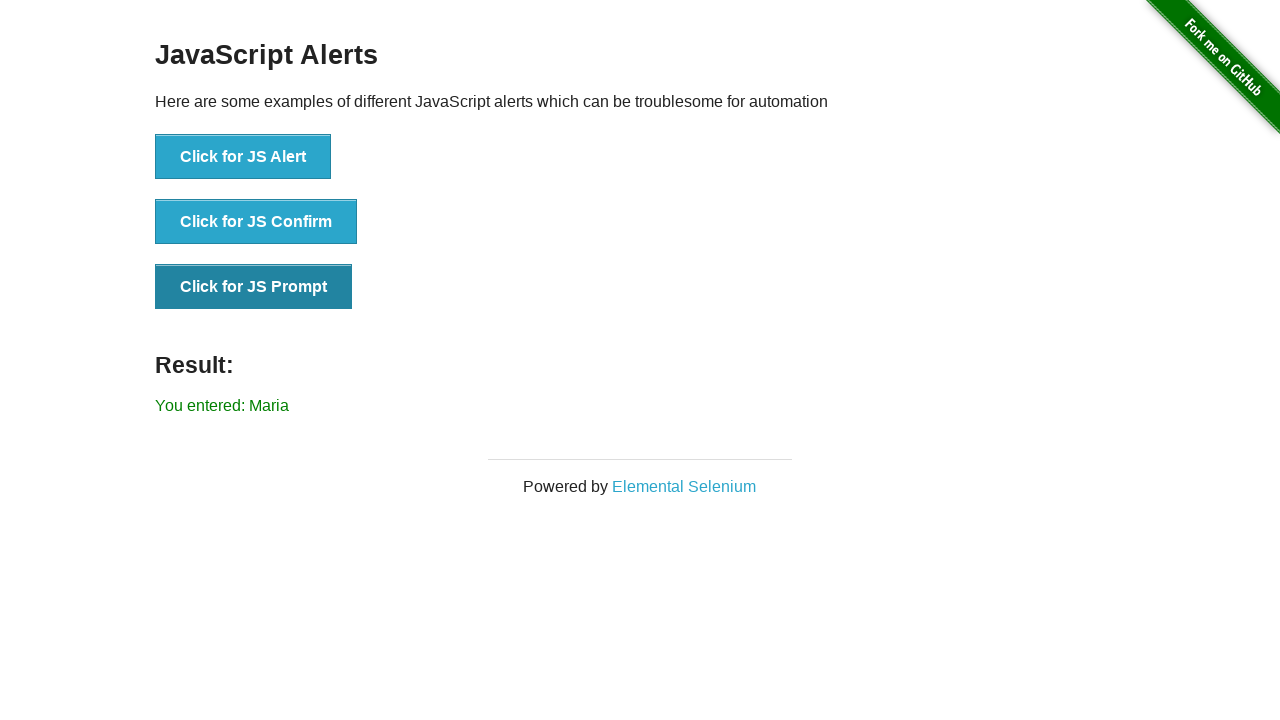

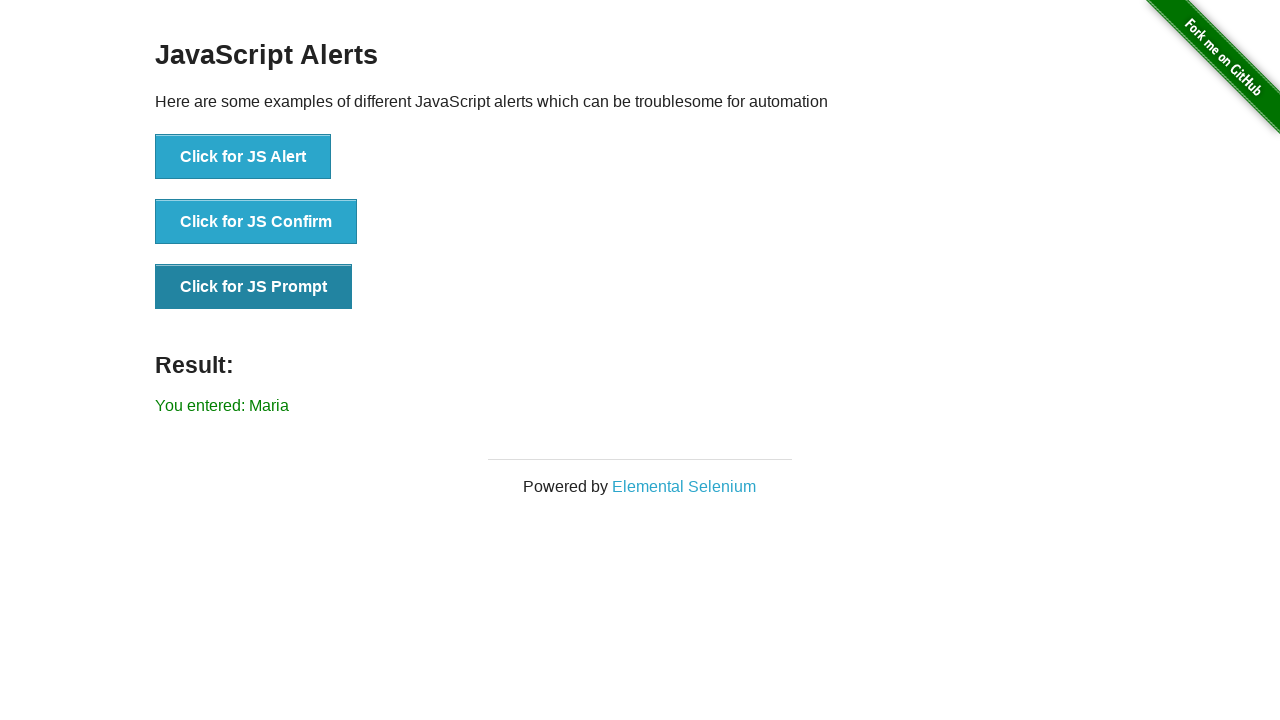